Navigates to ICAD.org and clicks on a menu item to test site navigation

Starting URL: https://icad.org/

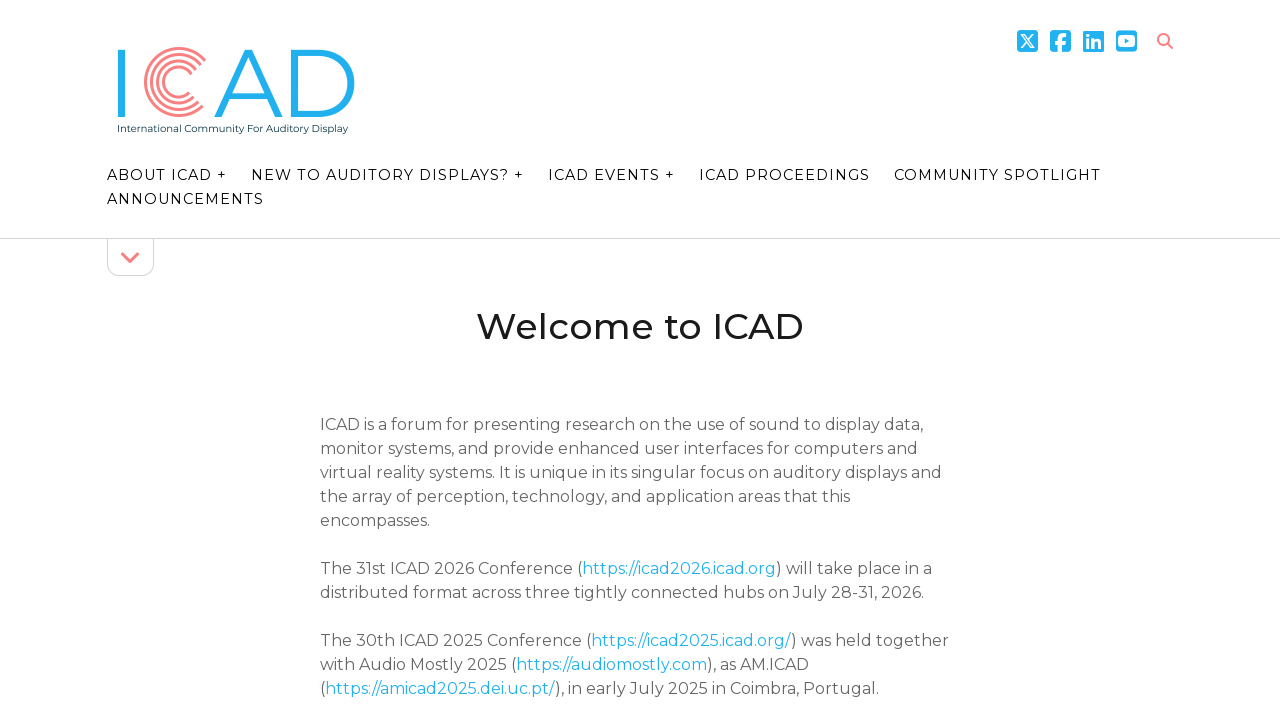

Navigated to https://icad.org/
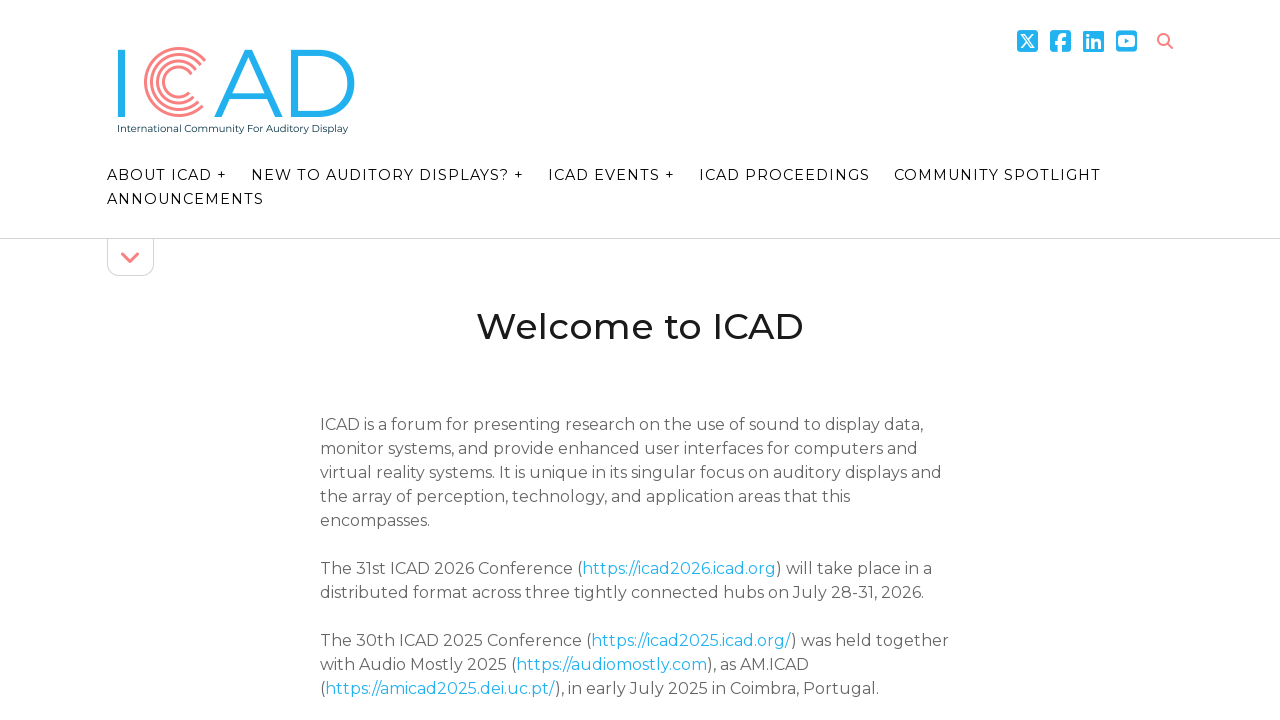

Clicked on menu item #menu-item-59 at (185, 199) on #menu-item-59
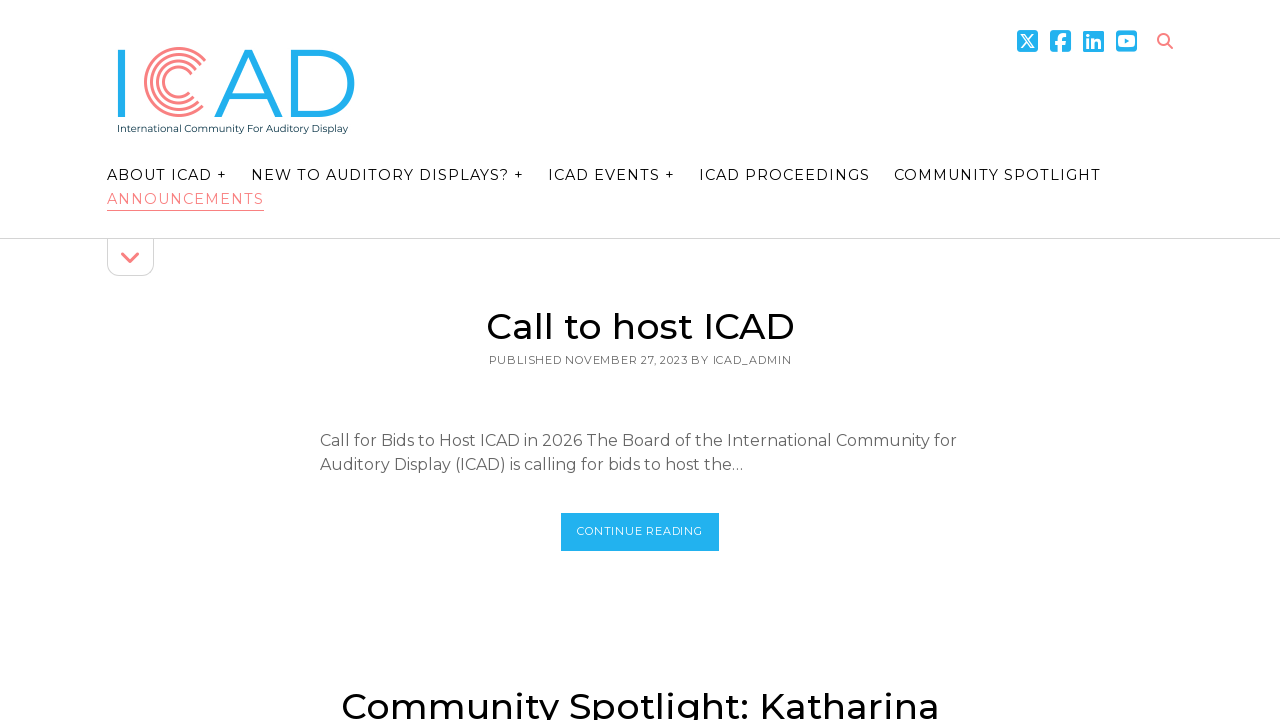

Waited for page to reach networkidle state
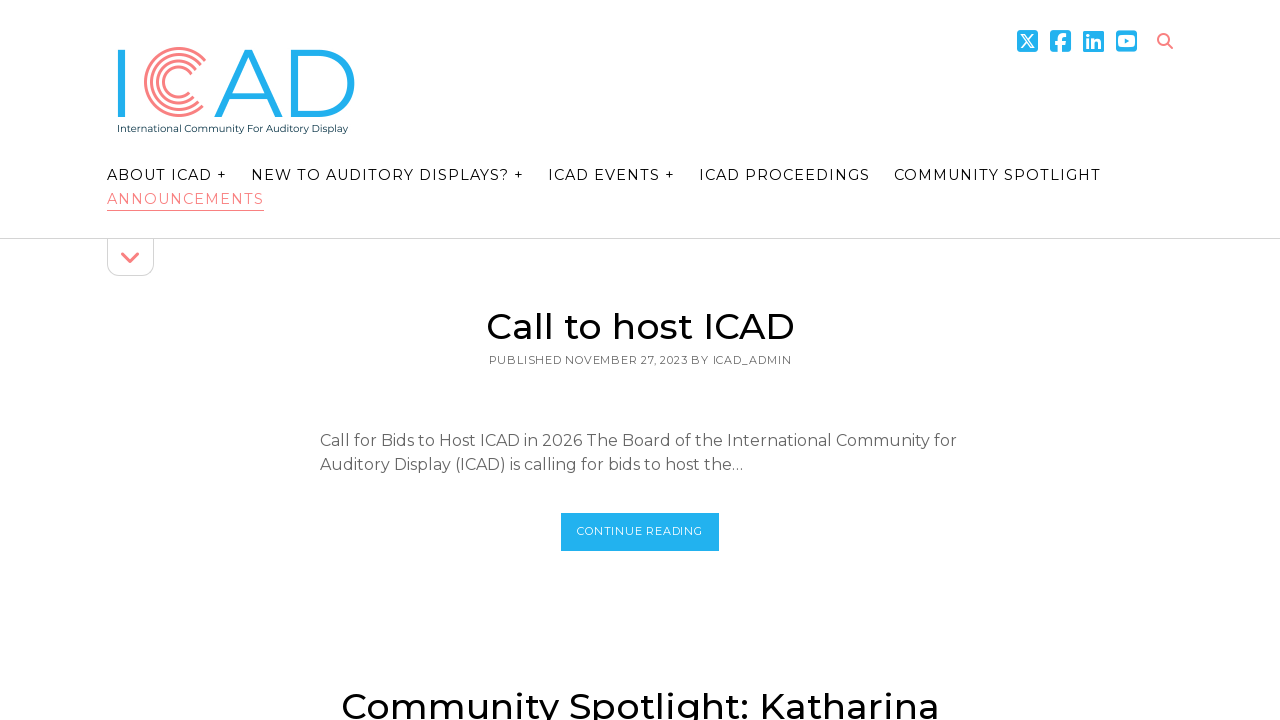

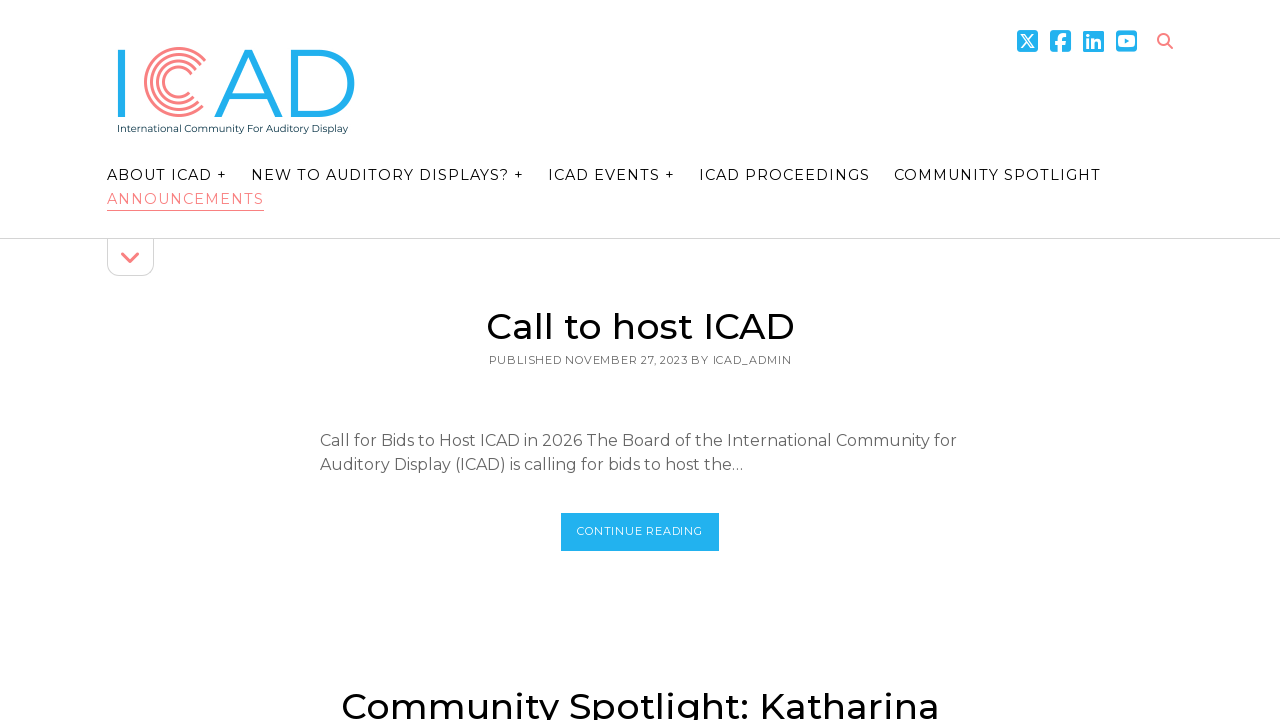